Tests login form validation by clicking the login button without entering credentials and verifying the appropriate error message is displayed

Starting URL: https://www.saucedemo.com/

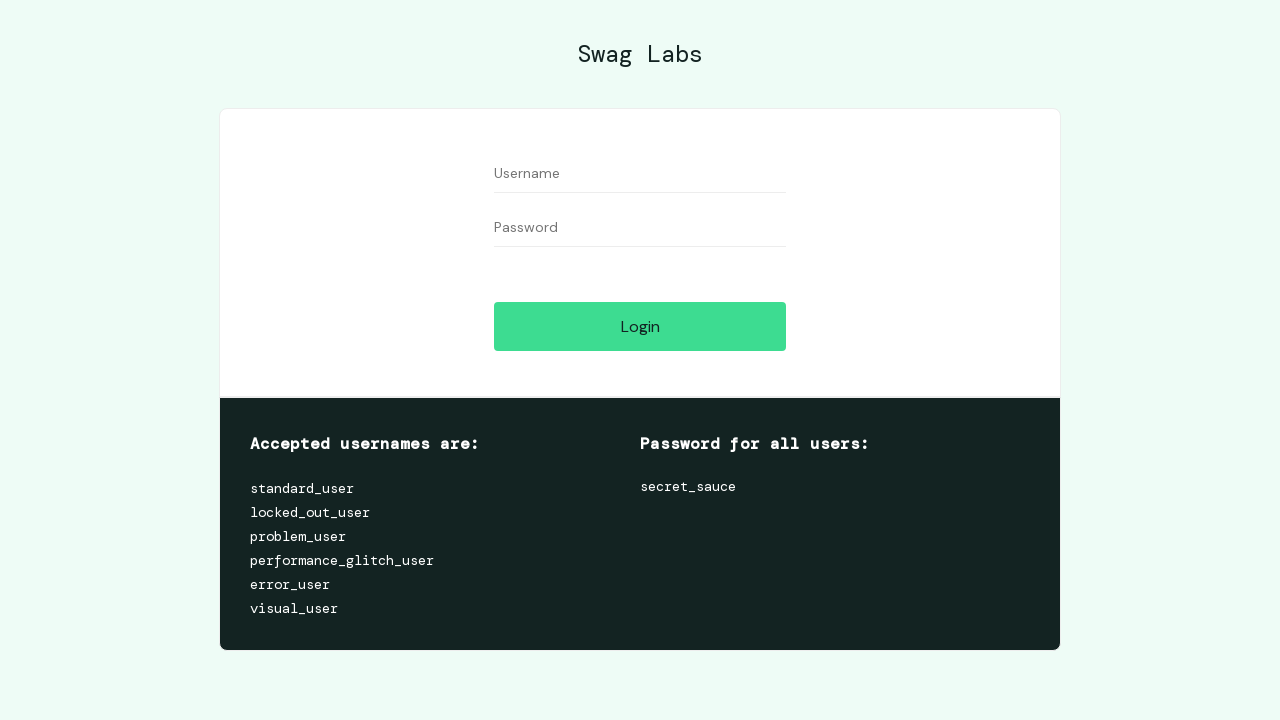

Clicked login button without entering credentials at (640, 326) on input#login-button
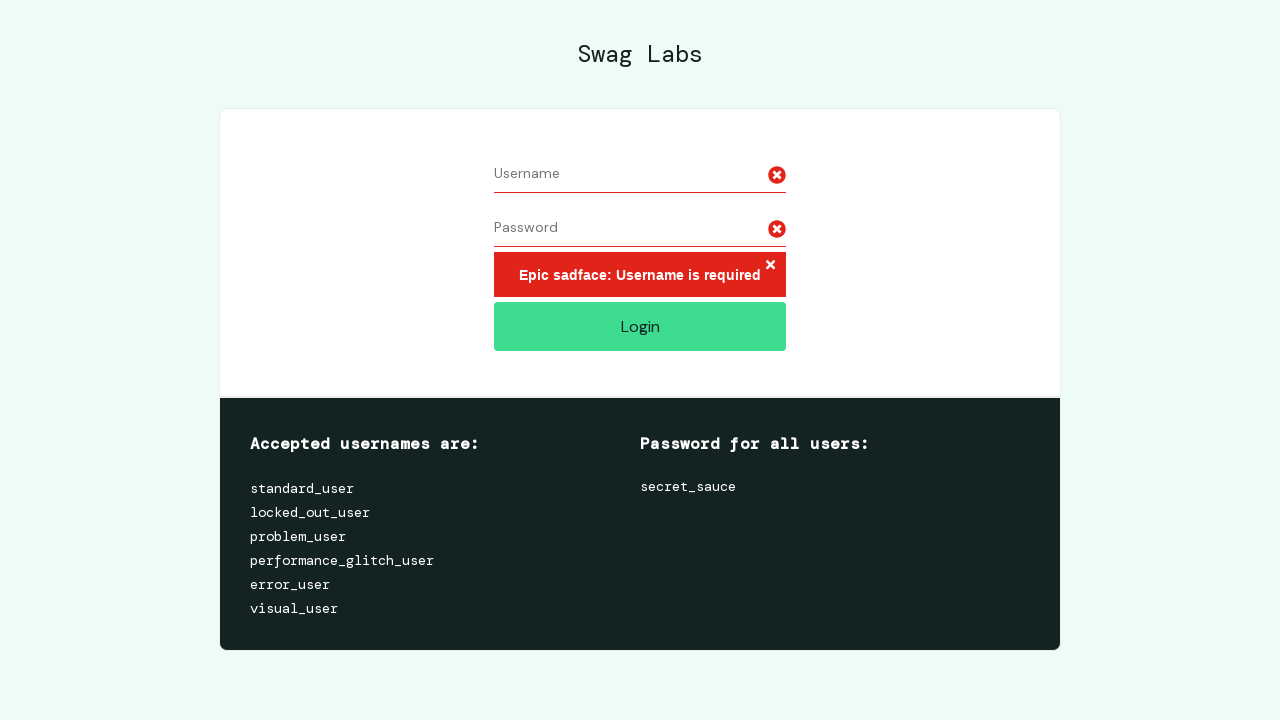

Waited for error message element to appear in DOM
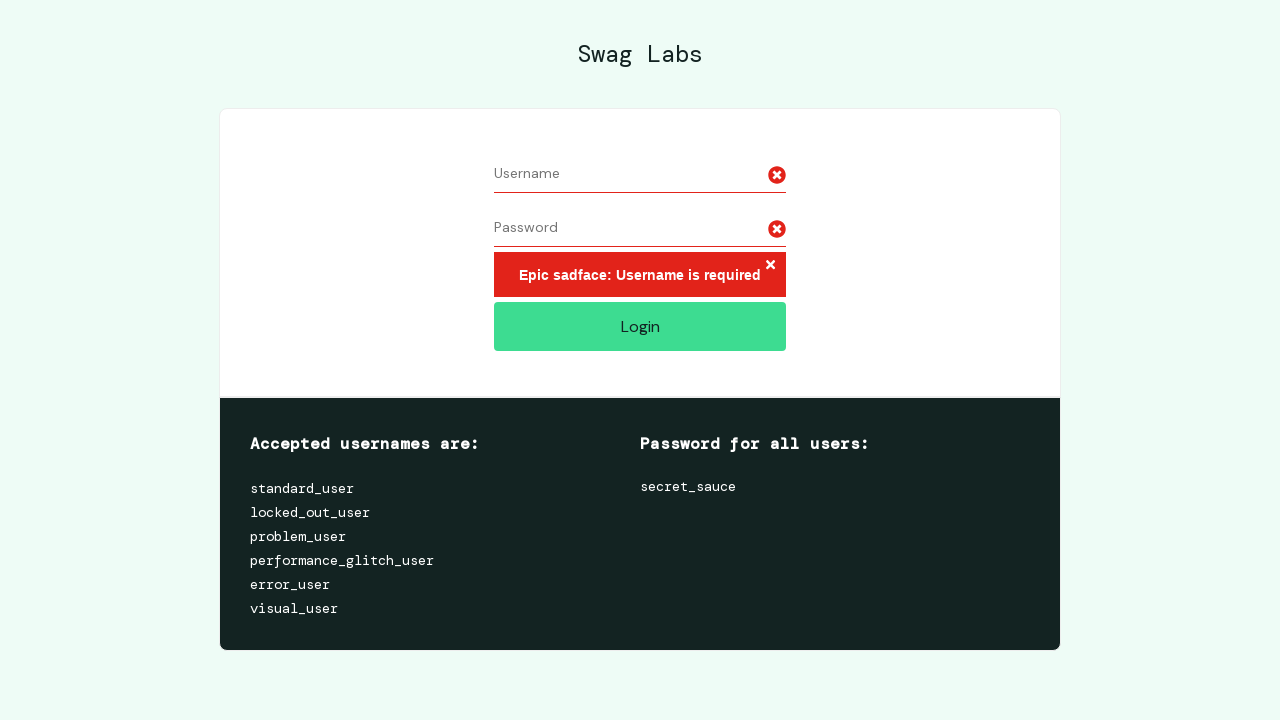

Located error message element
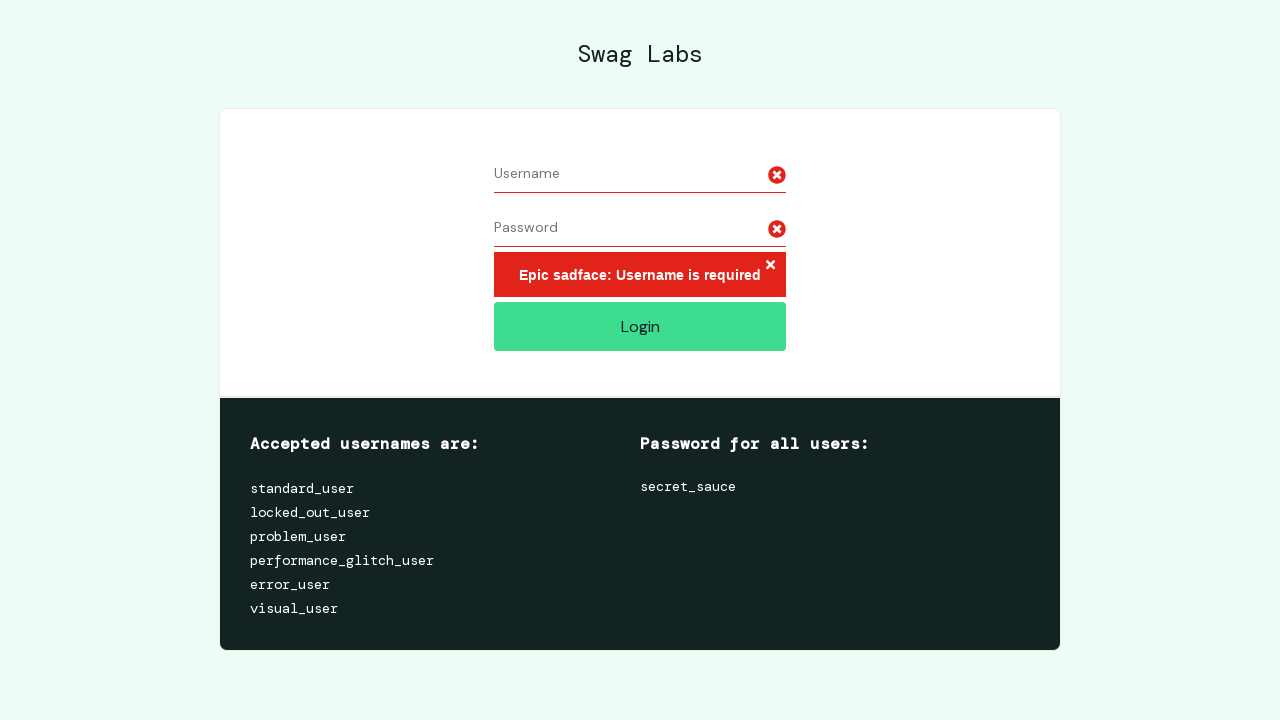

Verified error message is visible to user
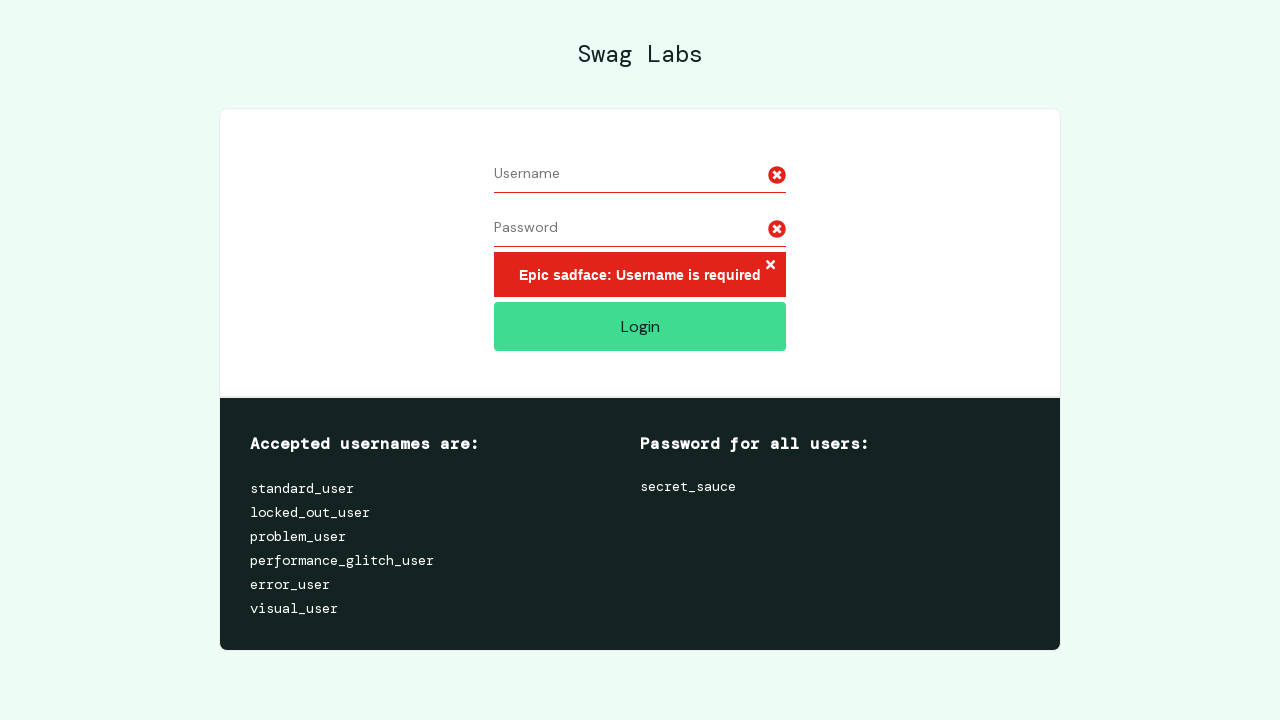

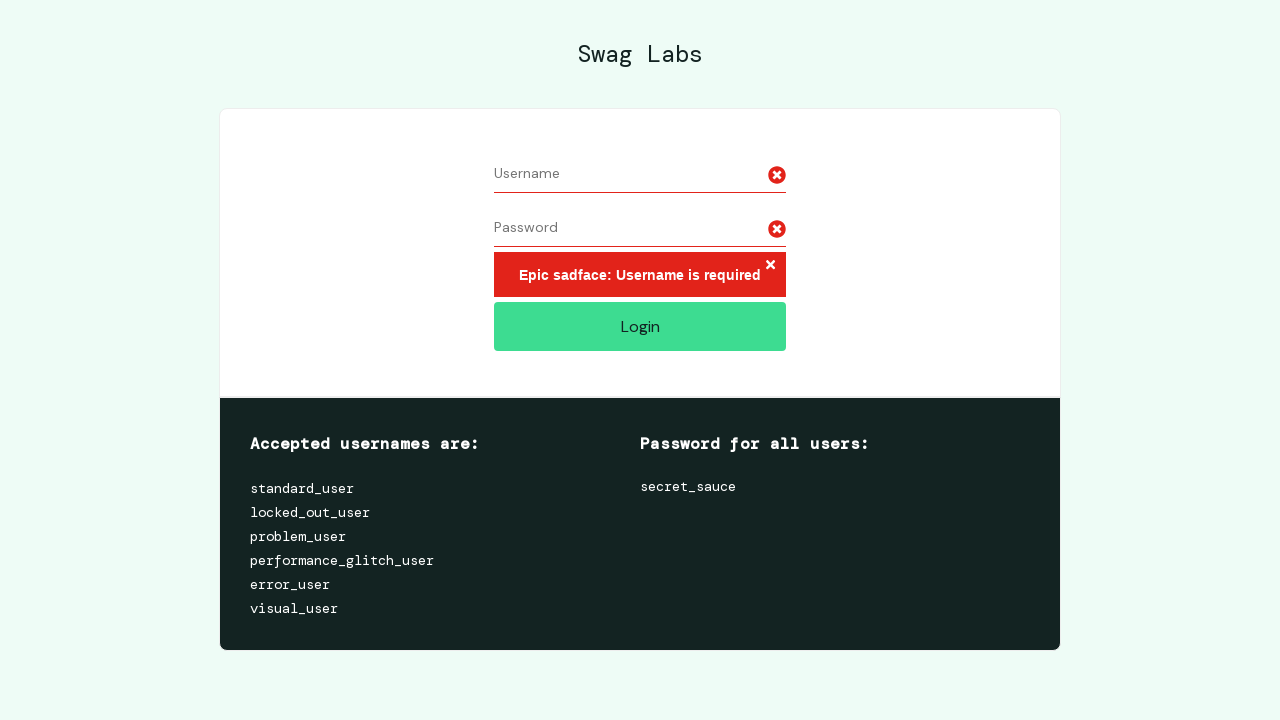